Tests autocomplete functionality by typing "IND" in the autocomplete field and selecting "INDIA" from the dropdown suggestions

Starting URL: https://rahulshettyacademy.com/AutomationPractice/

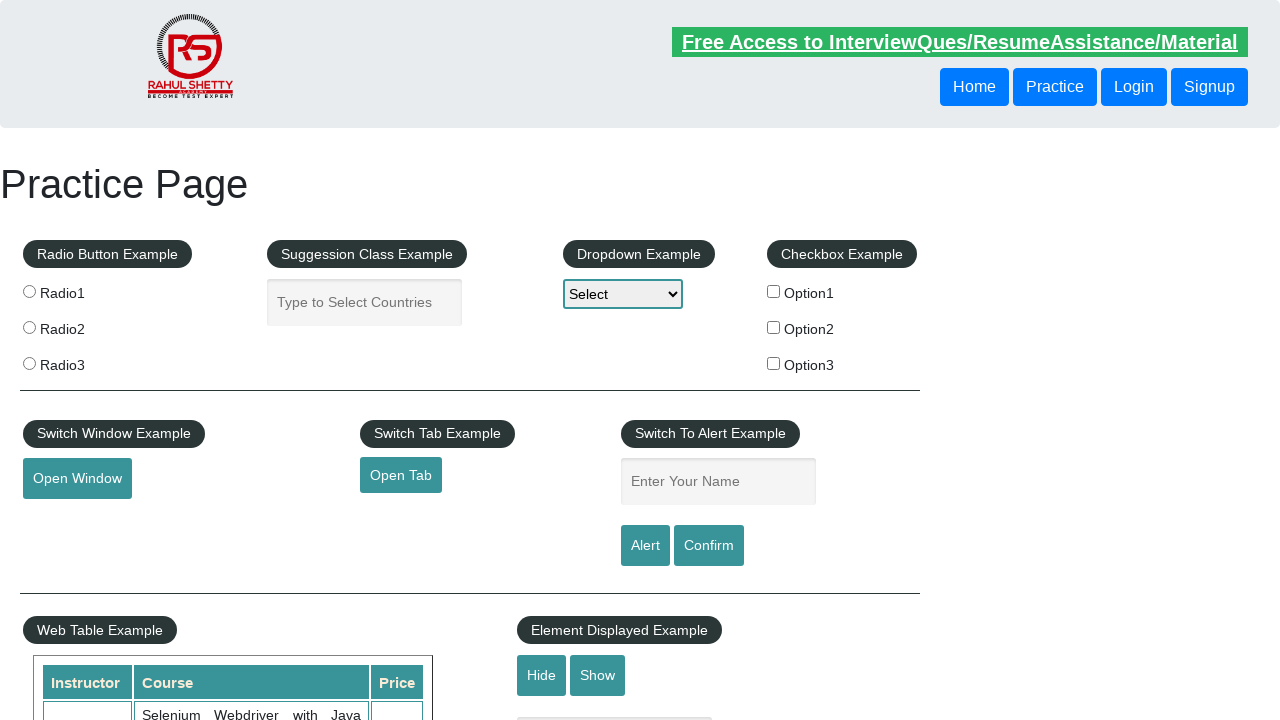

Clicked on autocomplete field at (365, 302) on #autocomplete
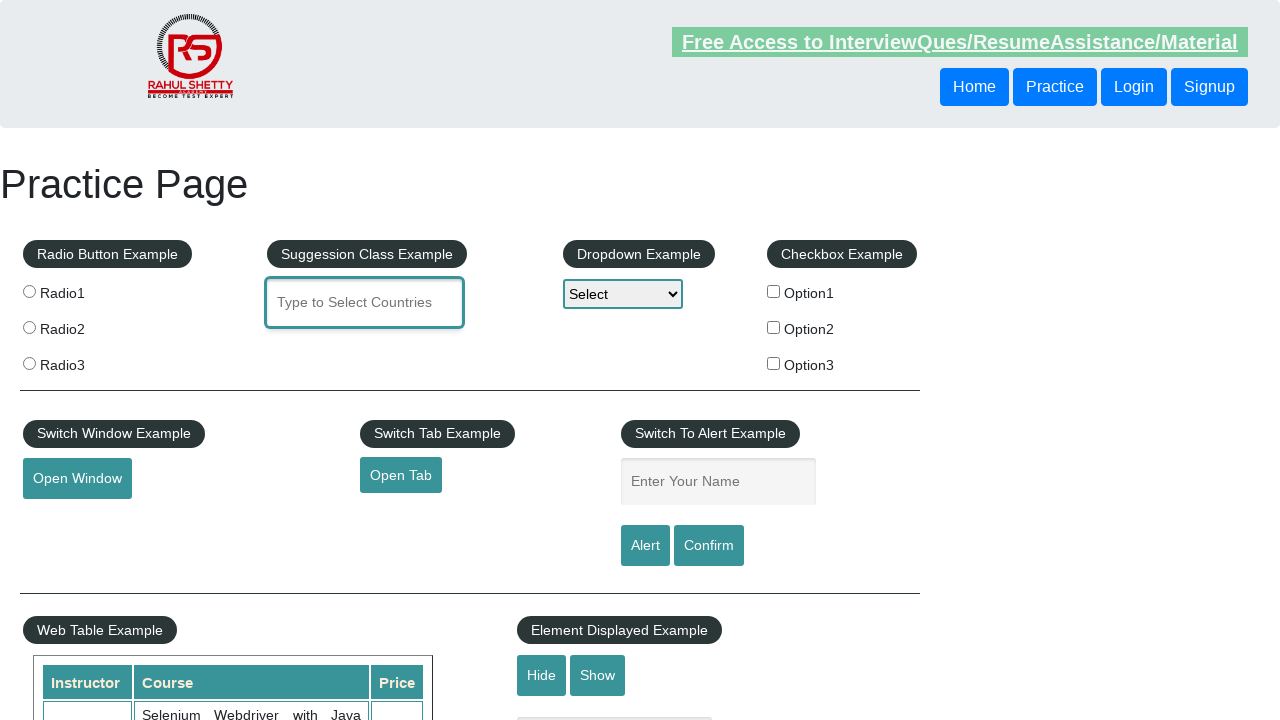

Typed 'IND' in autocomplete field on #autocomplete
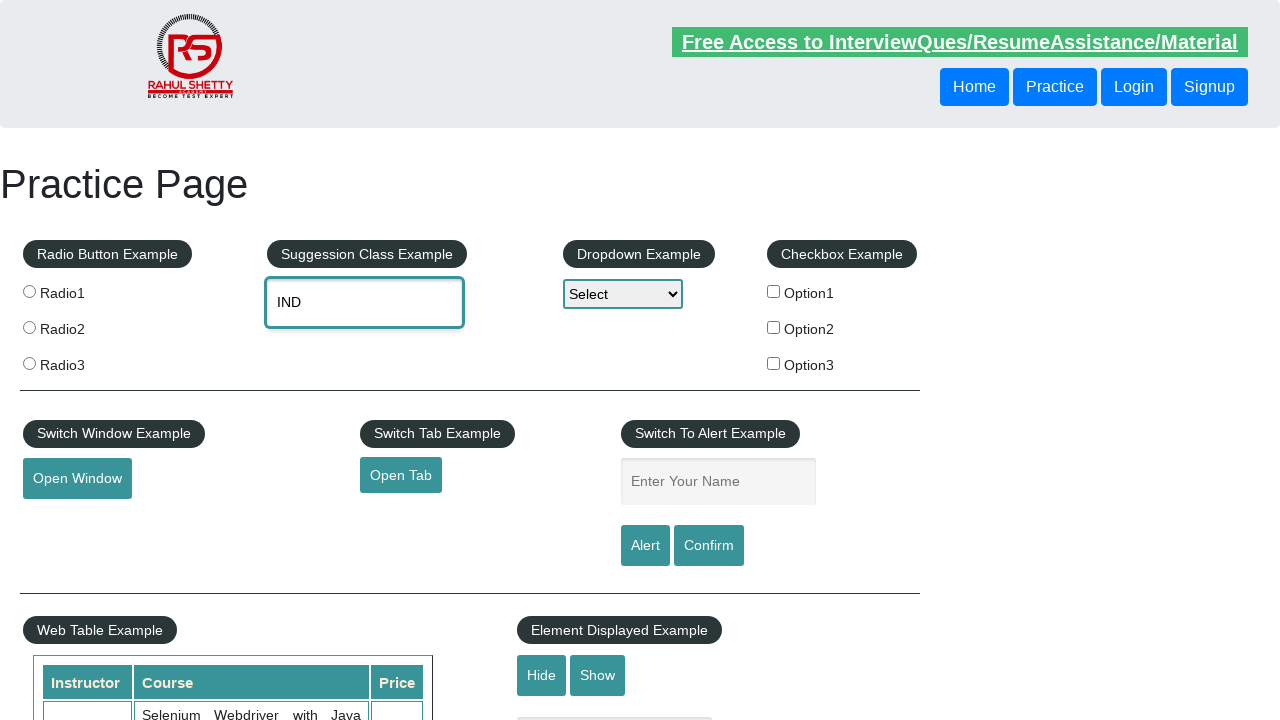

Dropdown suggestions appeared
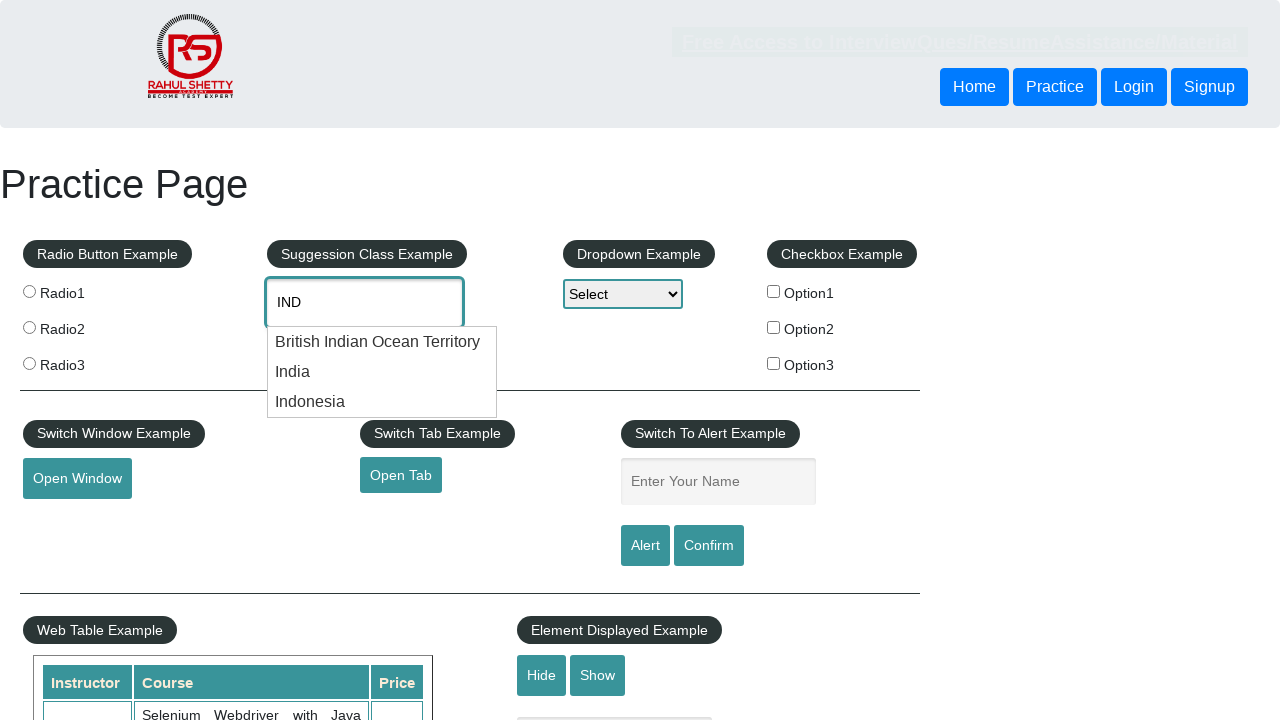

Selected 'INDIA' from dropdown suggestions
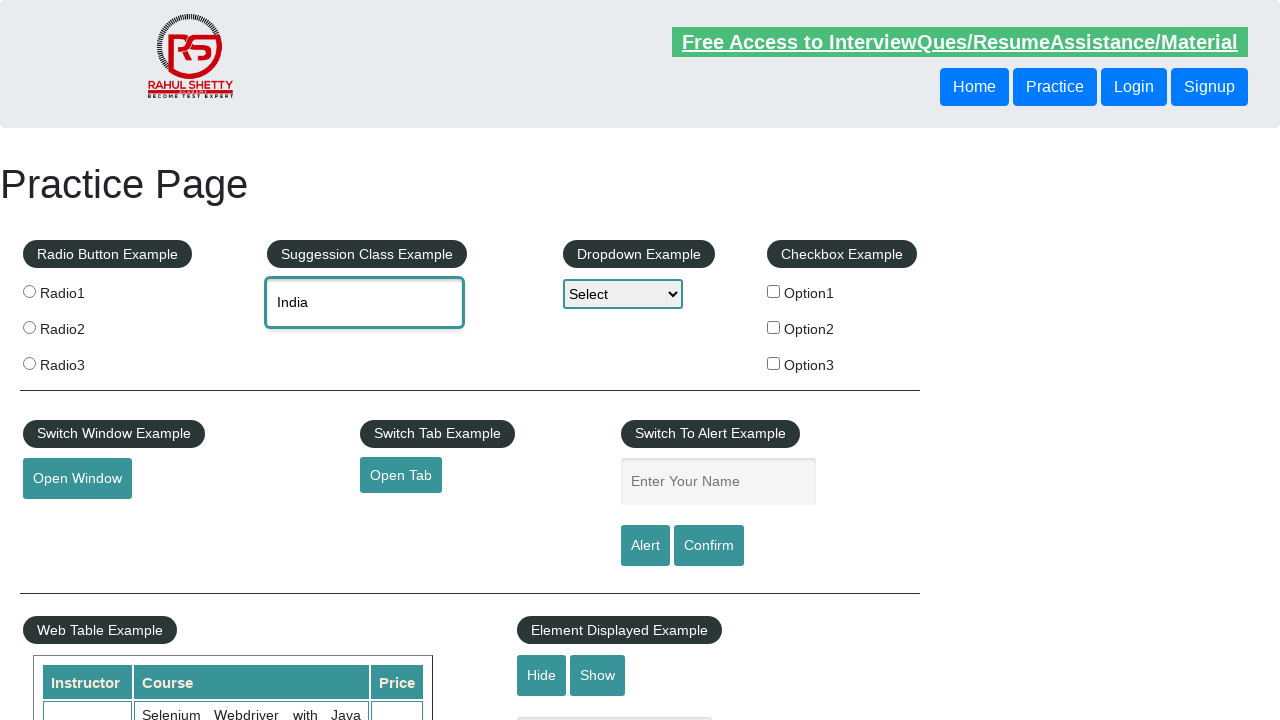

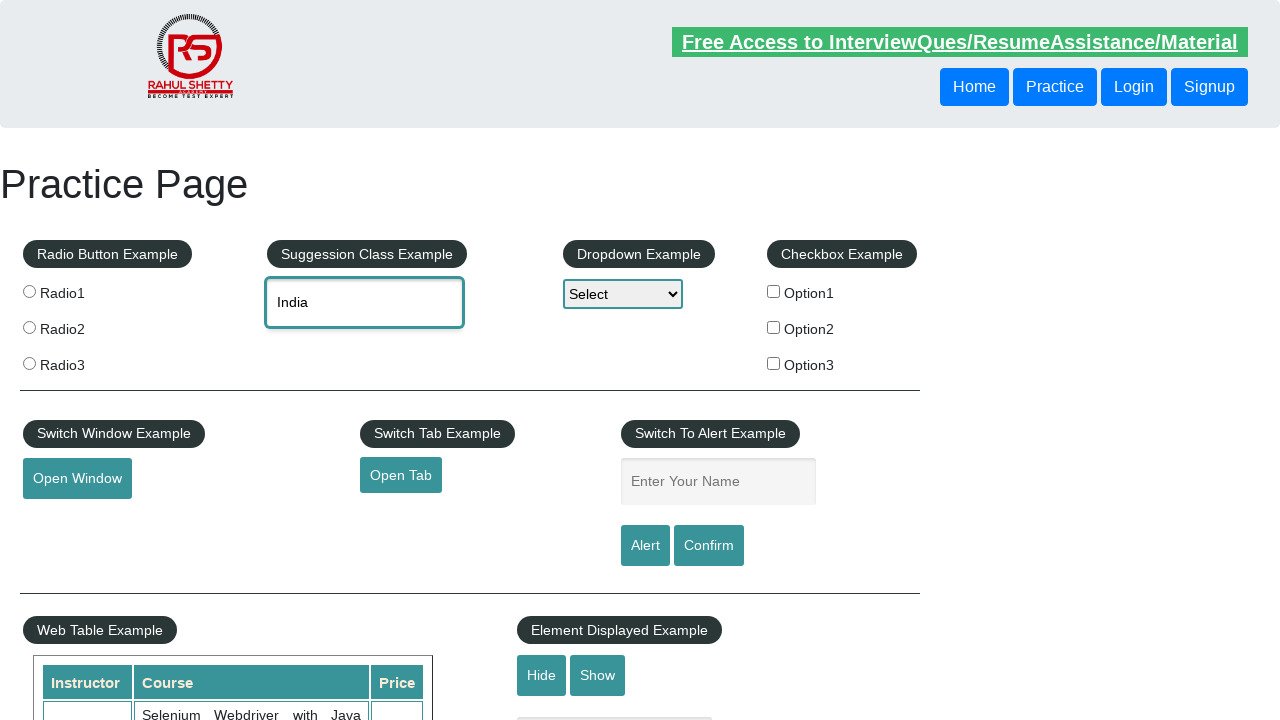